Basic browser navigation test that navigates to demoqa.com and refreshes the page to verify basic page loading functionality.

Starting URL: https://demoqa.com/

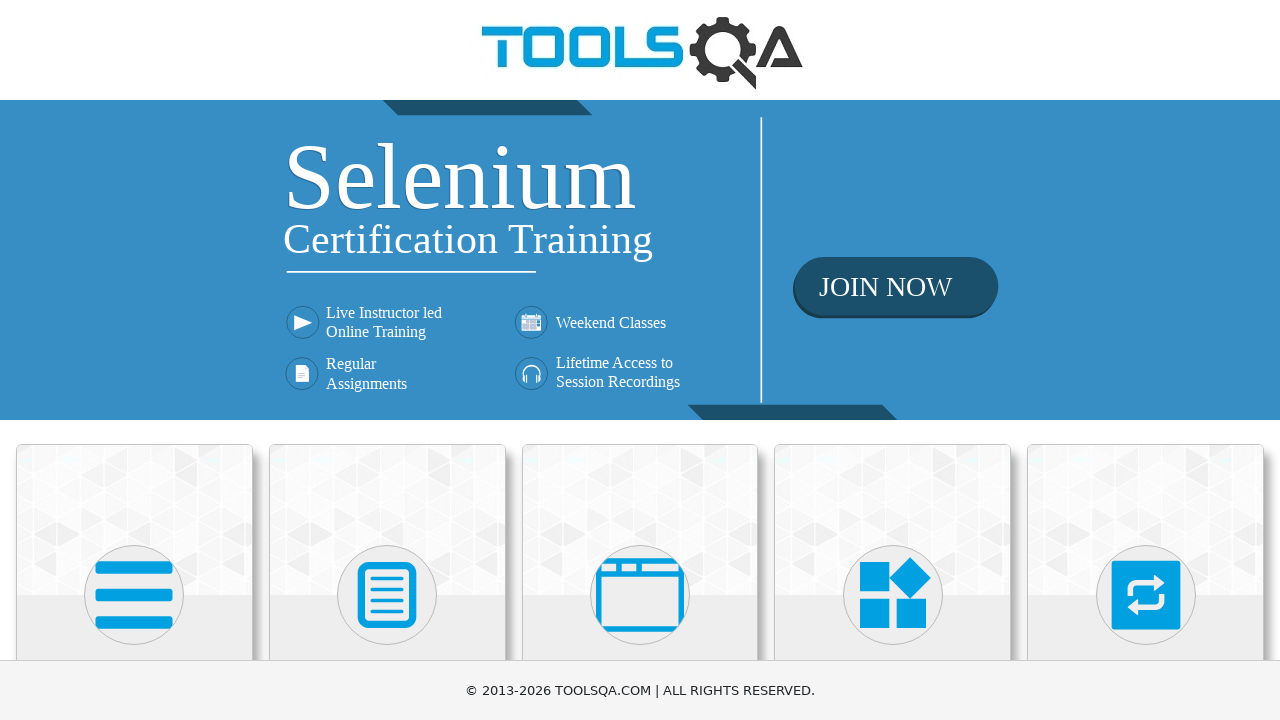

Reloaded the demoqa.com page
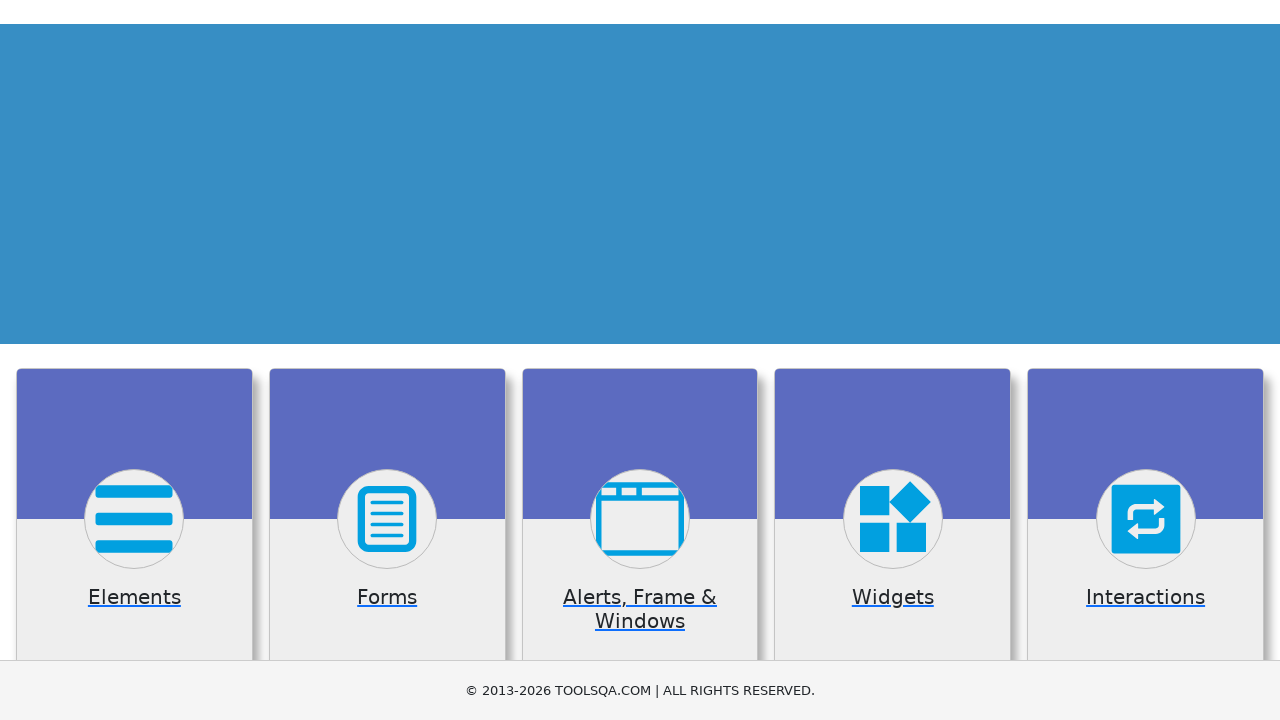

Waited for page DOM content to load completely
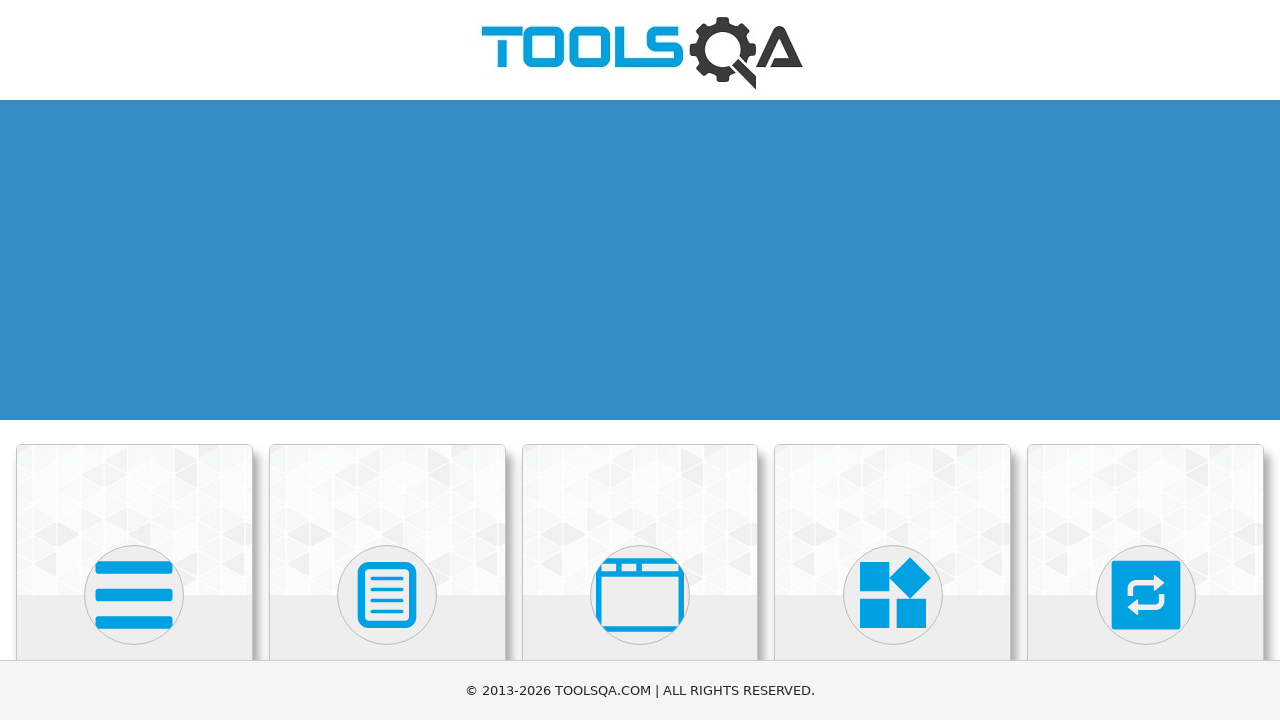

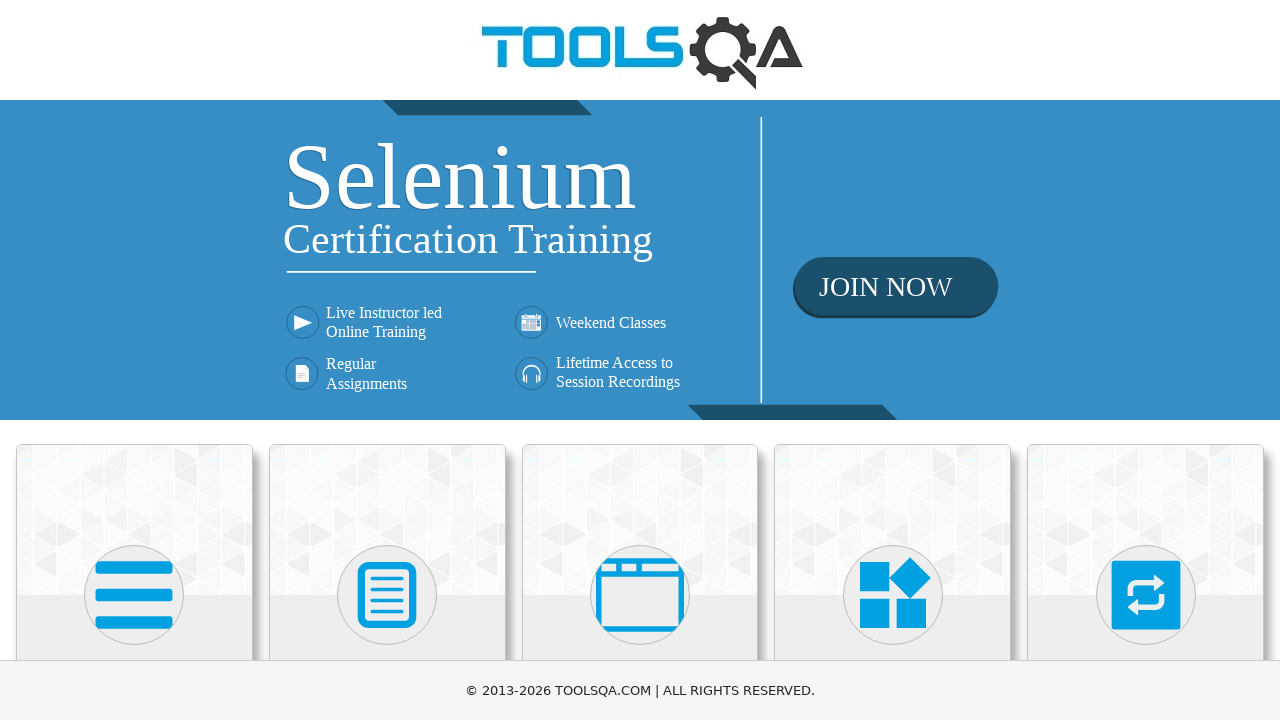